Tests the Demoblaze e-commerce site by clicking on a product category, verifying products are displayed, then navigating to the next page of products.

Starting URL: https://www.demoblaze.com/

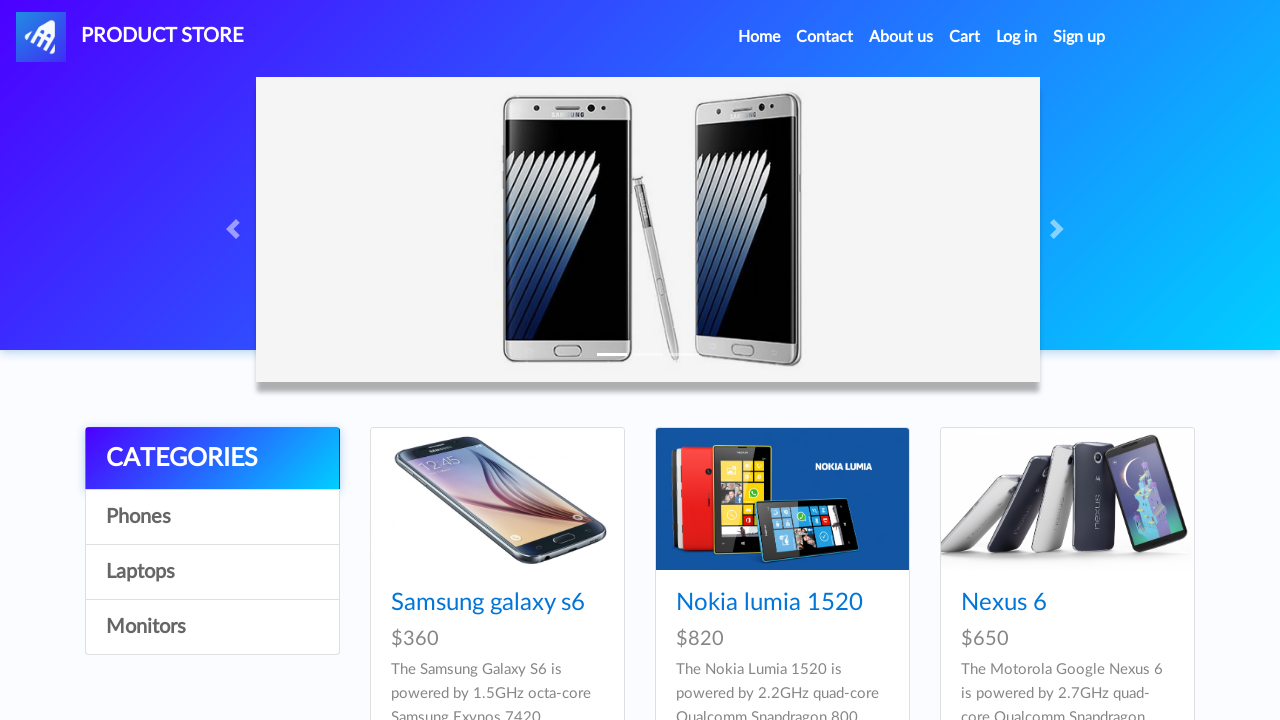

Waited for category selector to load
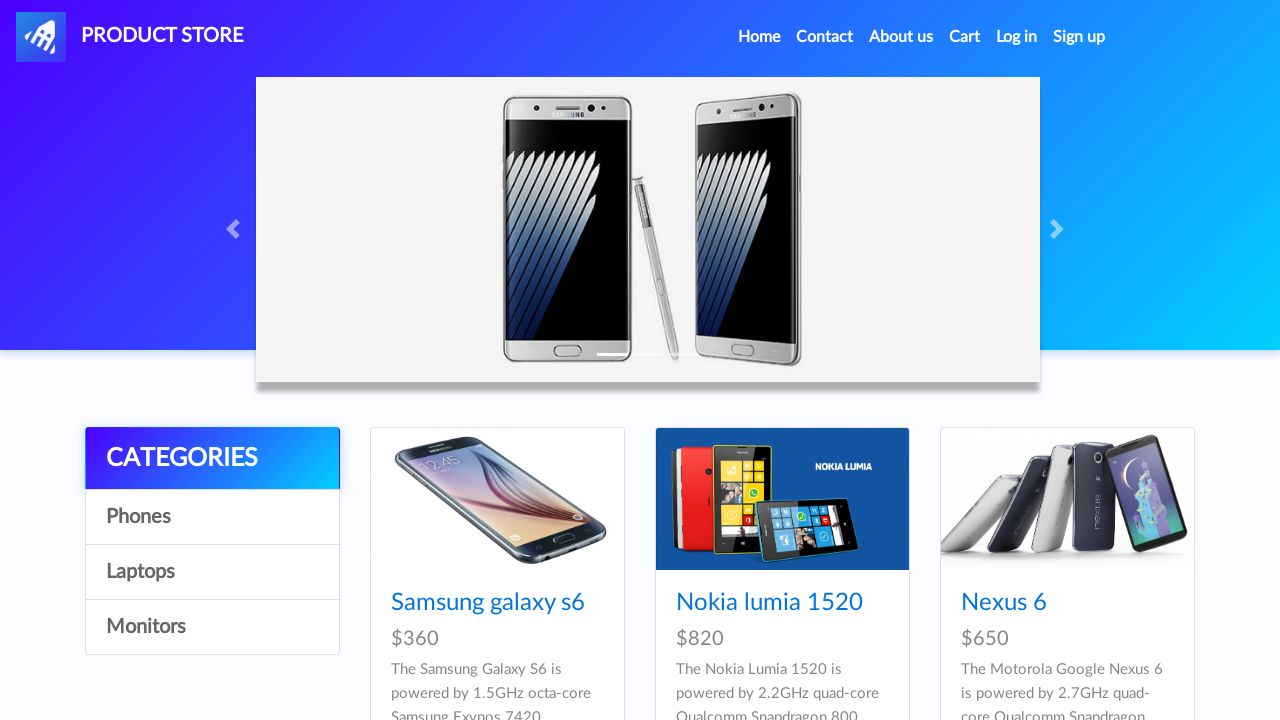

Retrieved all category elements
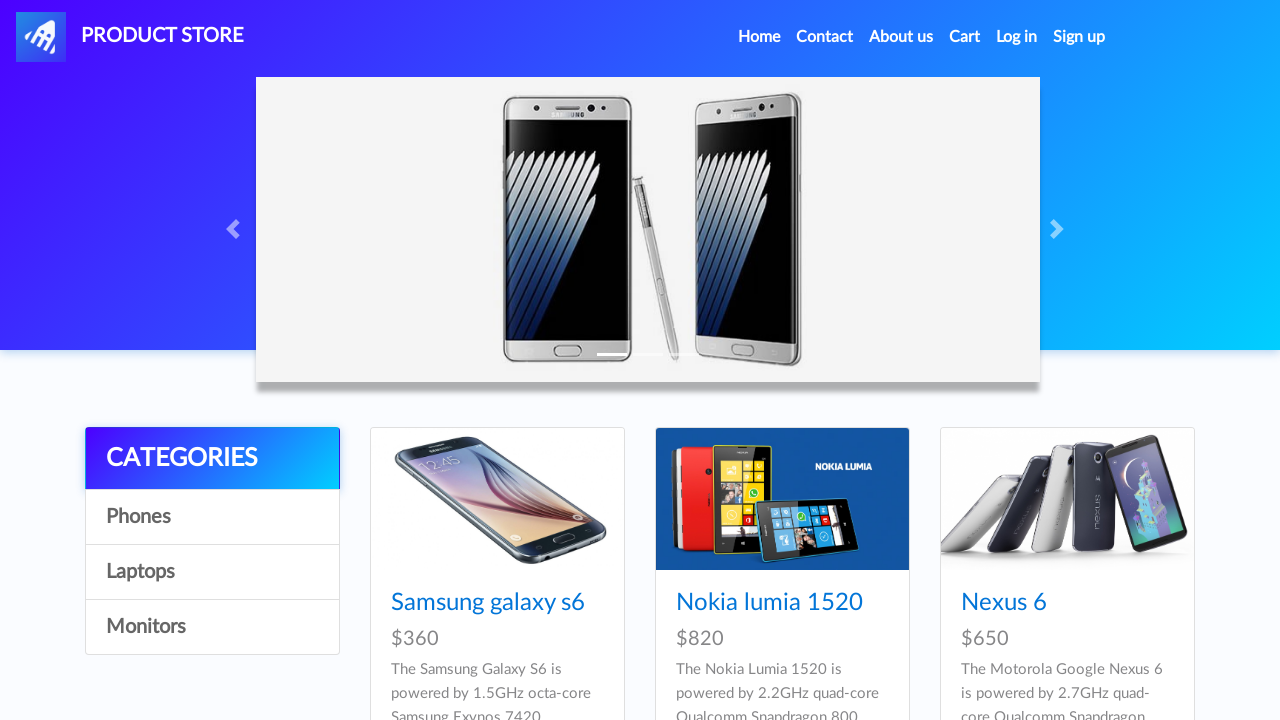

Clicked on Laptops category (second category) at (212, 572) on #itemc >> nth=1
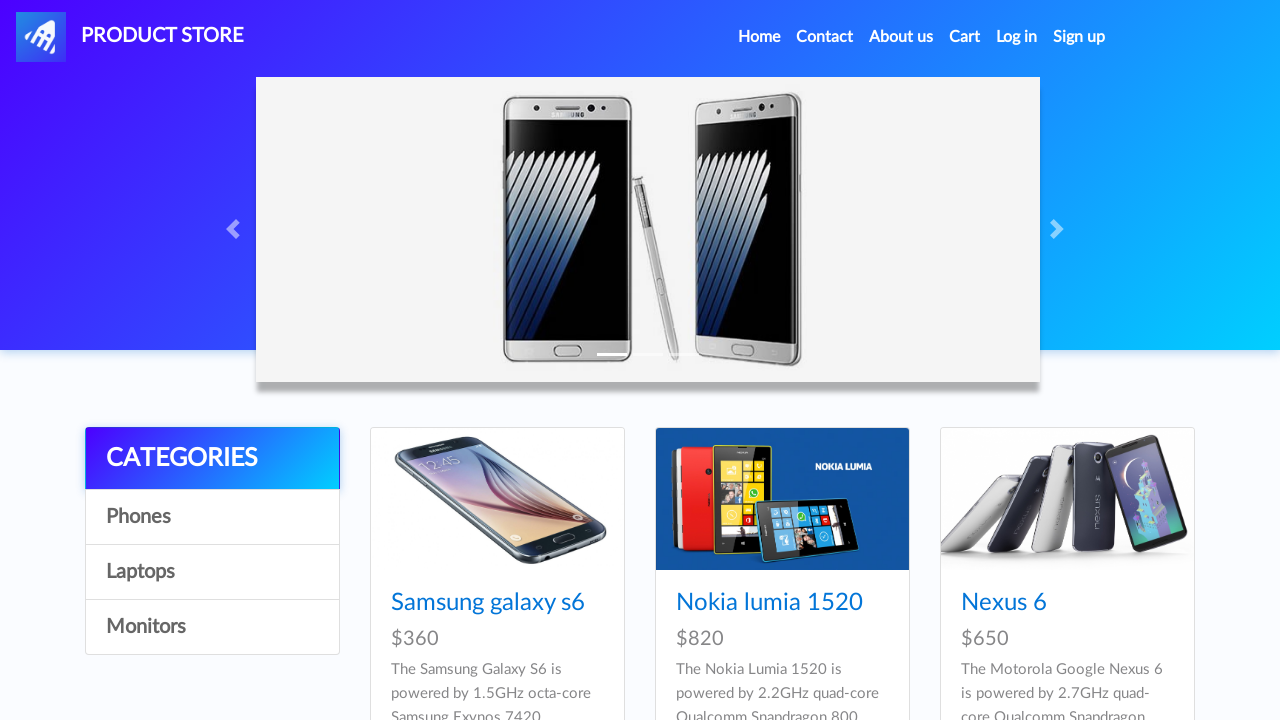

Products loaded and displayed in Laptops category
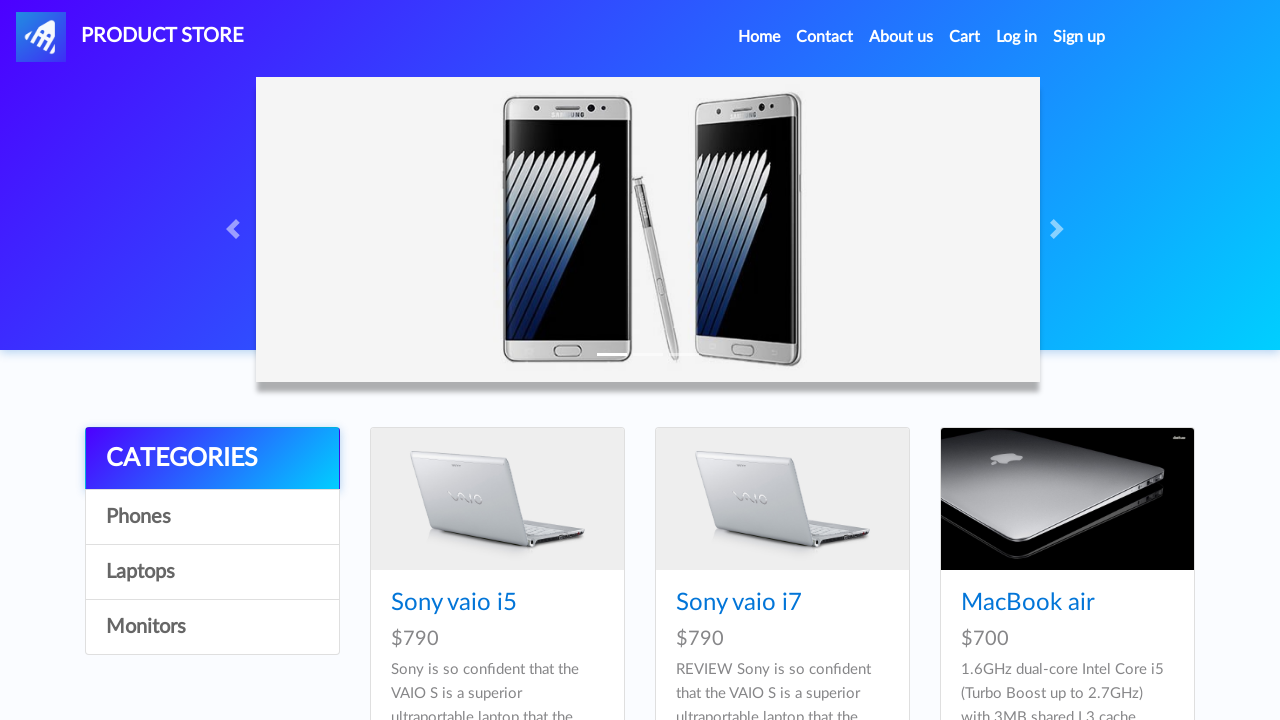

Clicked next button to navigate to next page of products at (1166, 386) on #next2
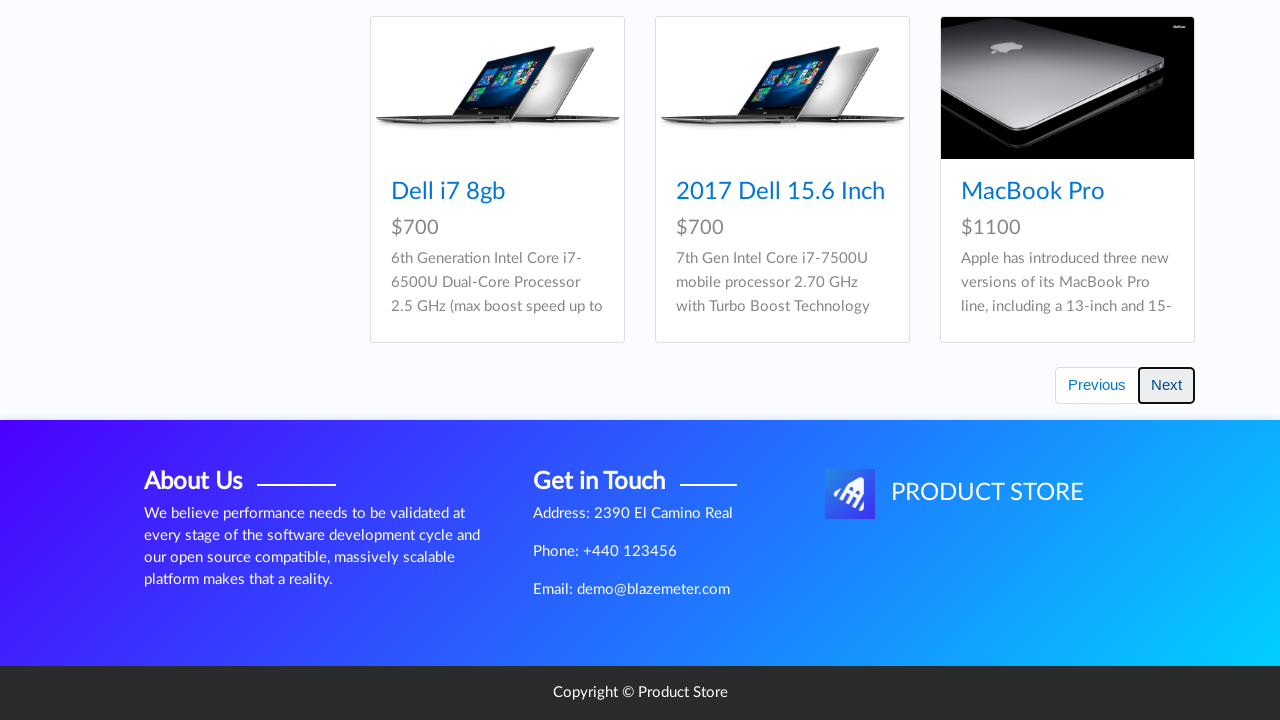

Next page of products loaded successfully
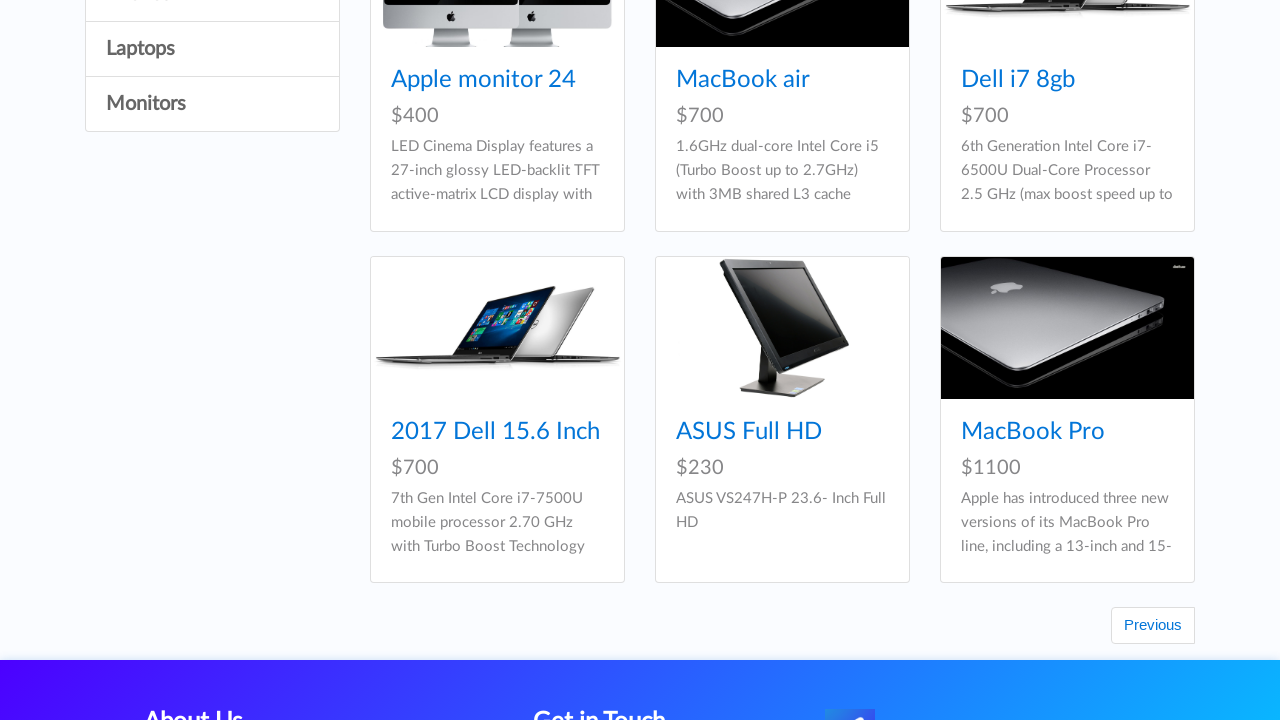

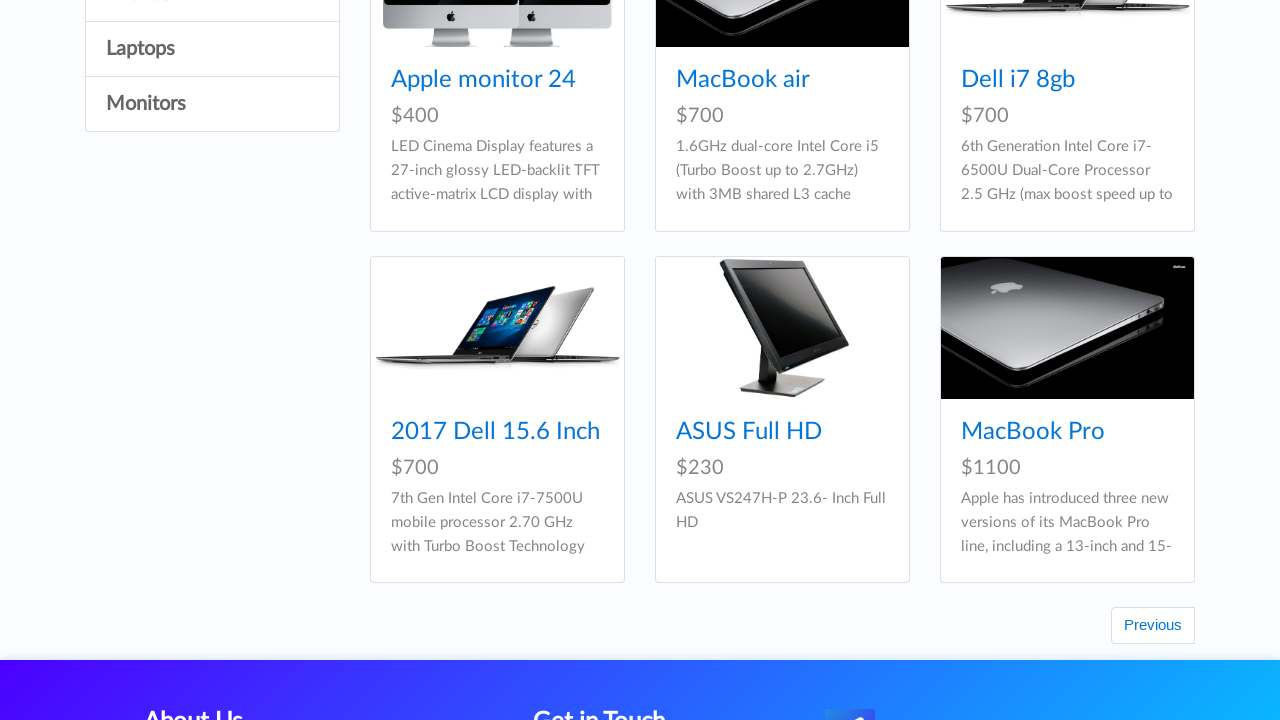